Tests adding an element on the Heroku app by clicking the Add Element button and verifying a new button appears

Starting URL: https://the-internet.herokuapp.com/

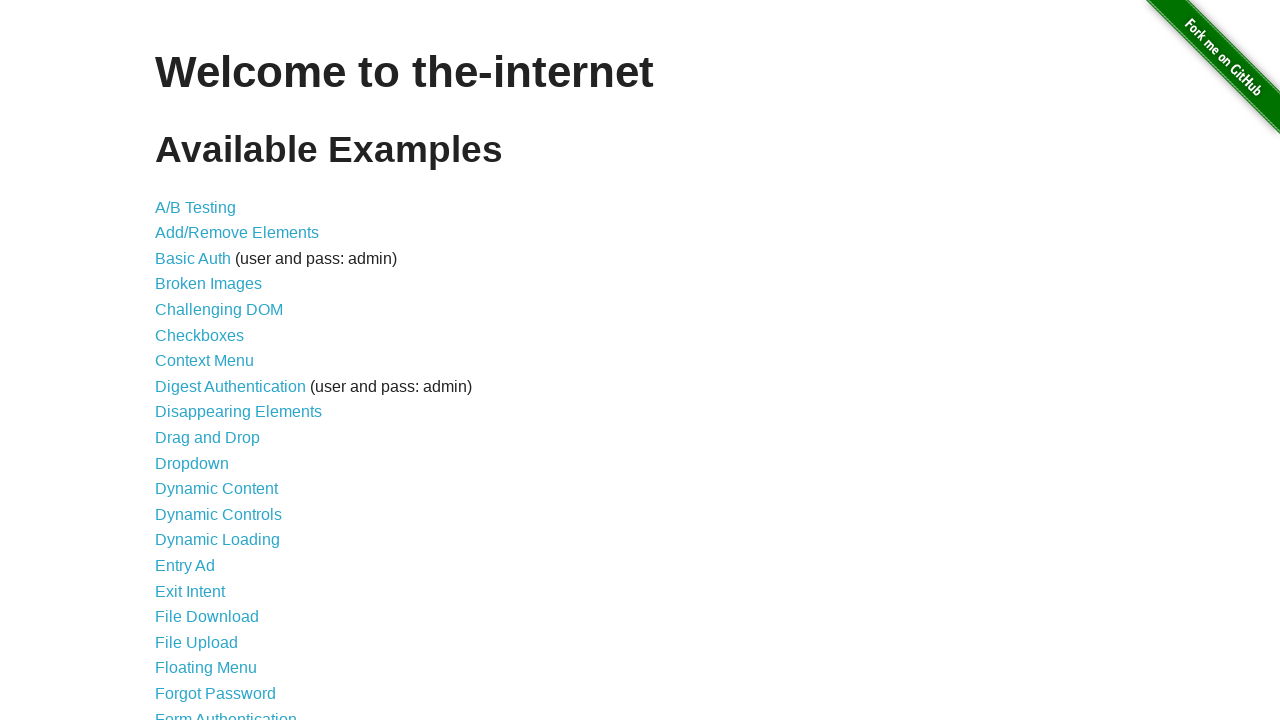

Clicked on Add/Remove Elements link at (237, 233) on a[href='/add_remove_elements/']
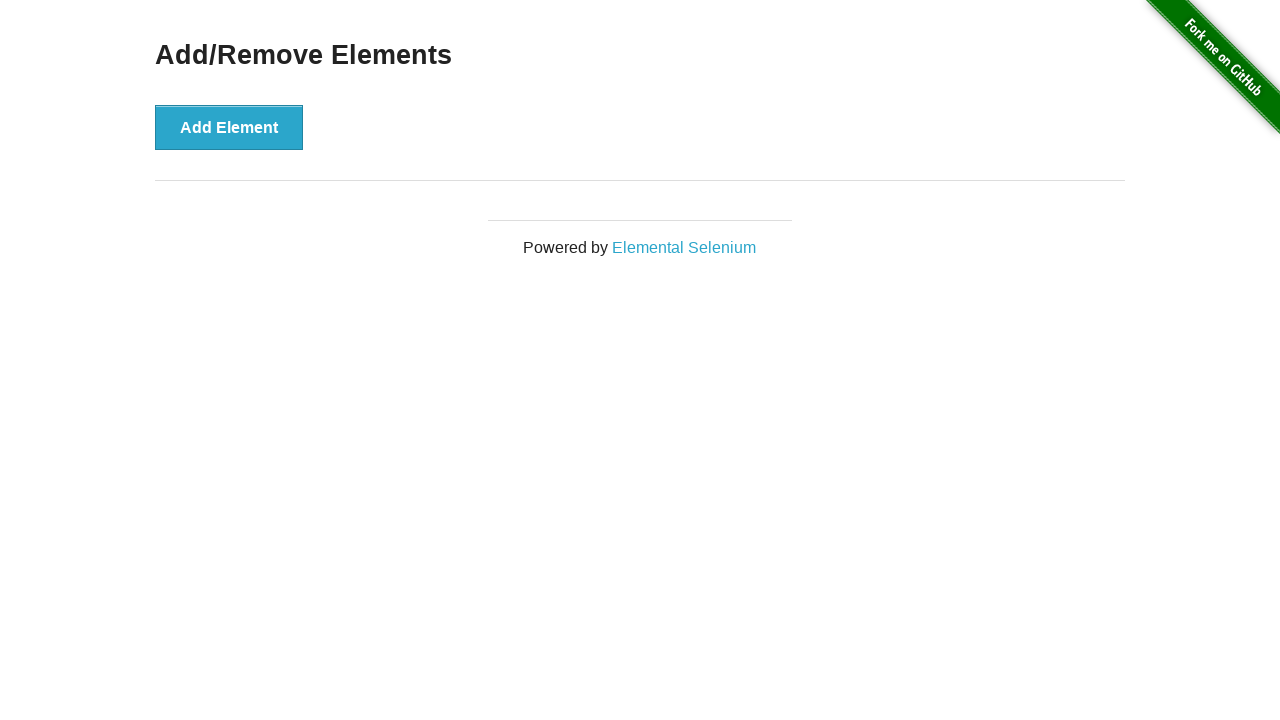

Clicked Add Element button at (229, 127) on button[onclick='addElement()']
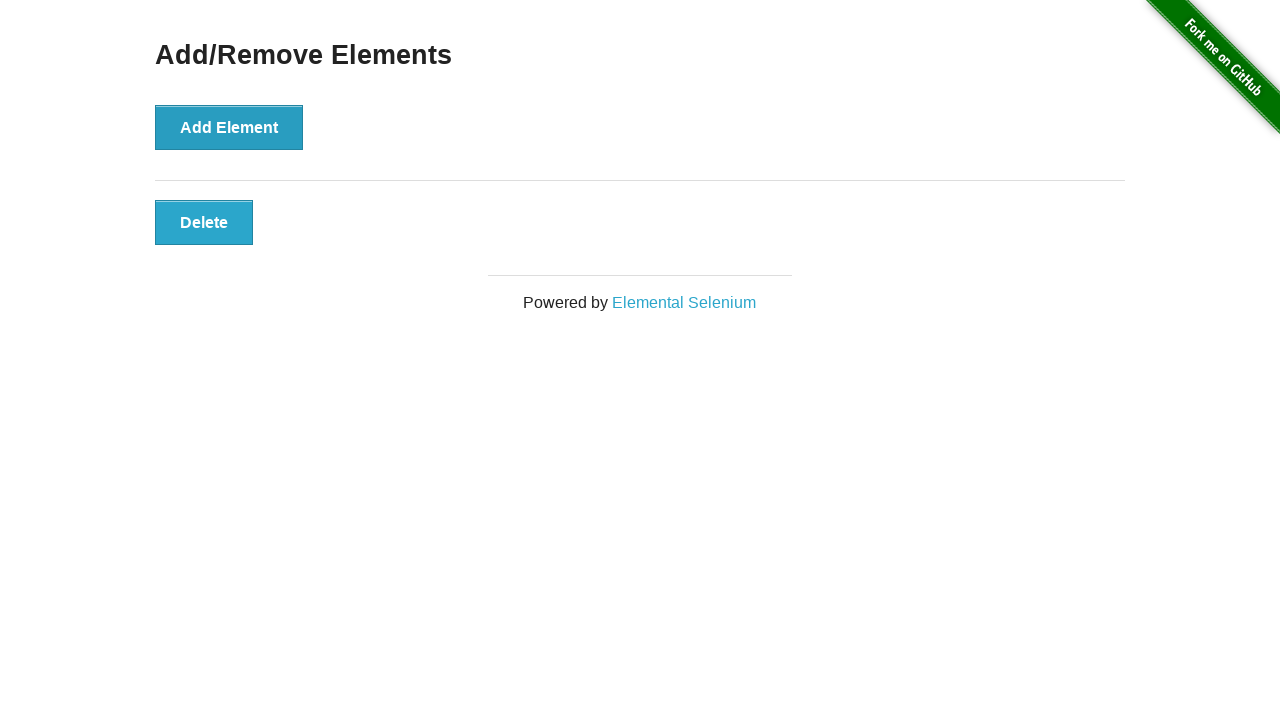

Verified new button element appeared on page
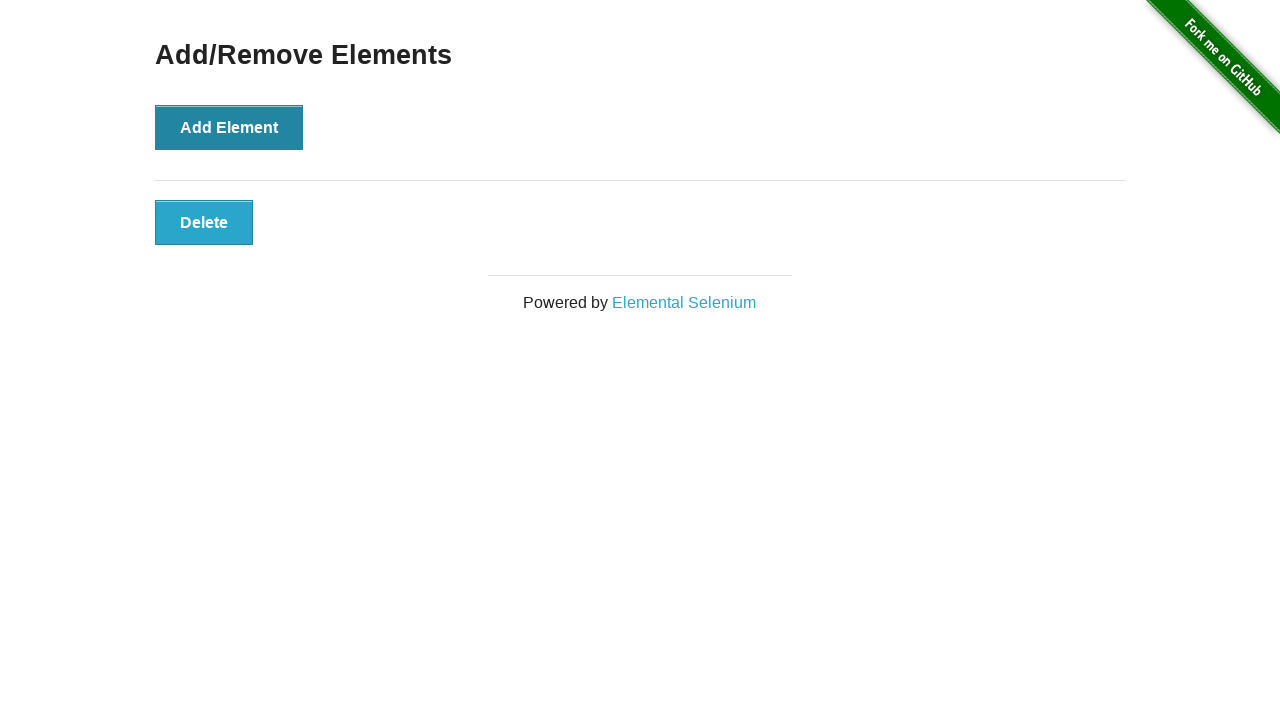

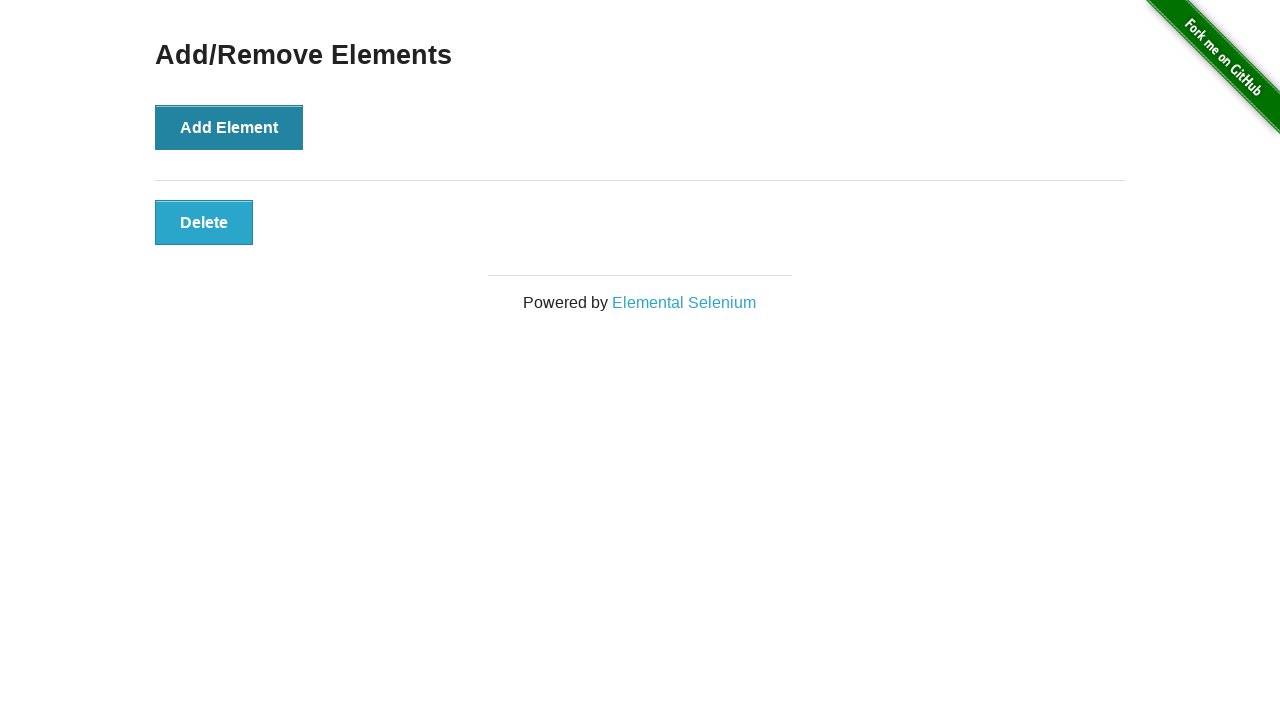